Tests page scrolling functionality on Douban movie ranking page by scrolling down 10000 pixels and verifying the page responds to scroll actions

Starting URL: https://movie.douban.com/typerank?type_name=剧情&type=11&interval_id=100:90&action=

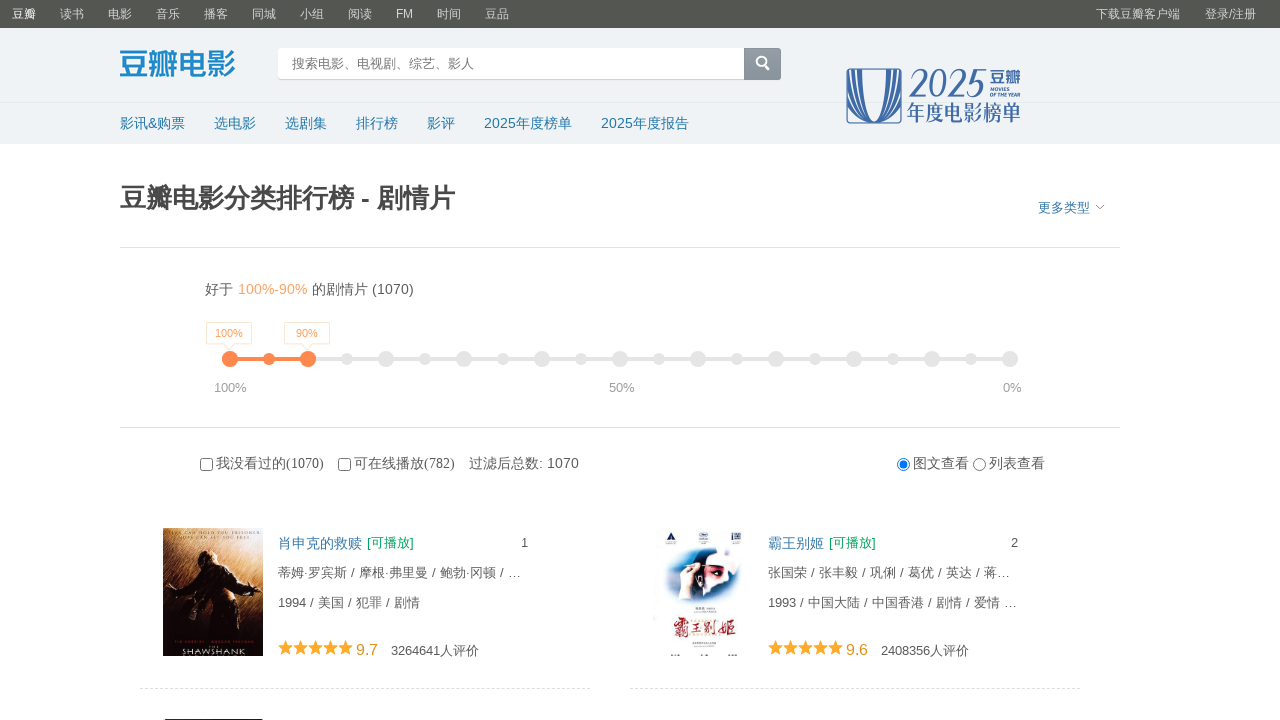

Waited for page to load with networkidle state
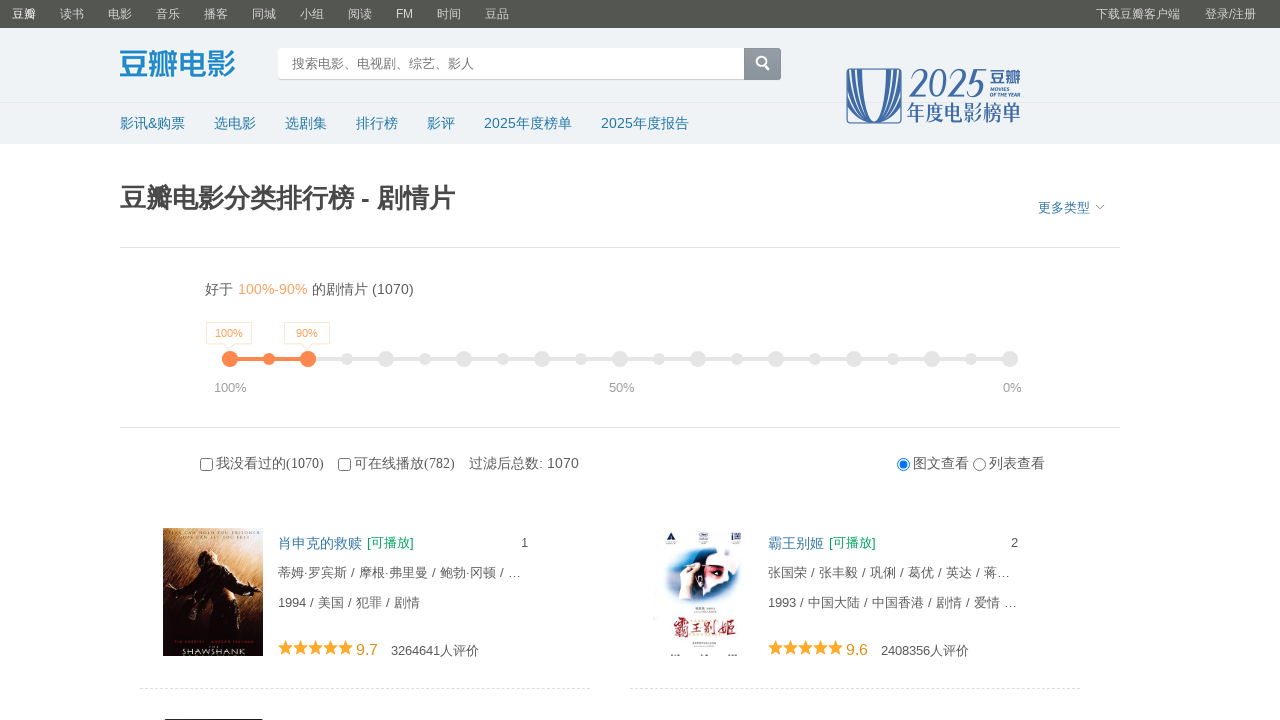

Scrolled down 10000 pixels on Douban movie ranking page
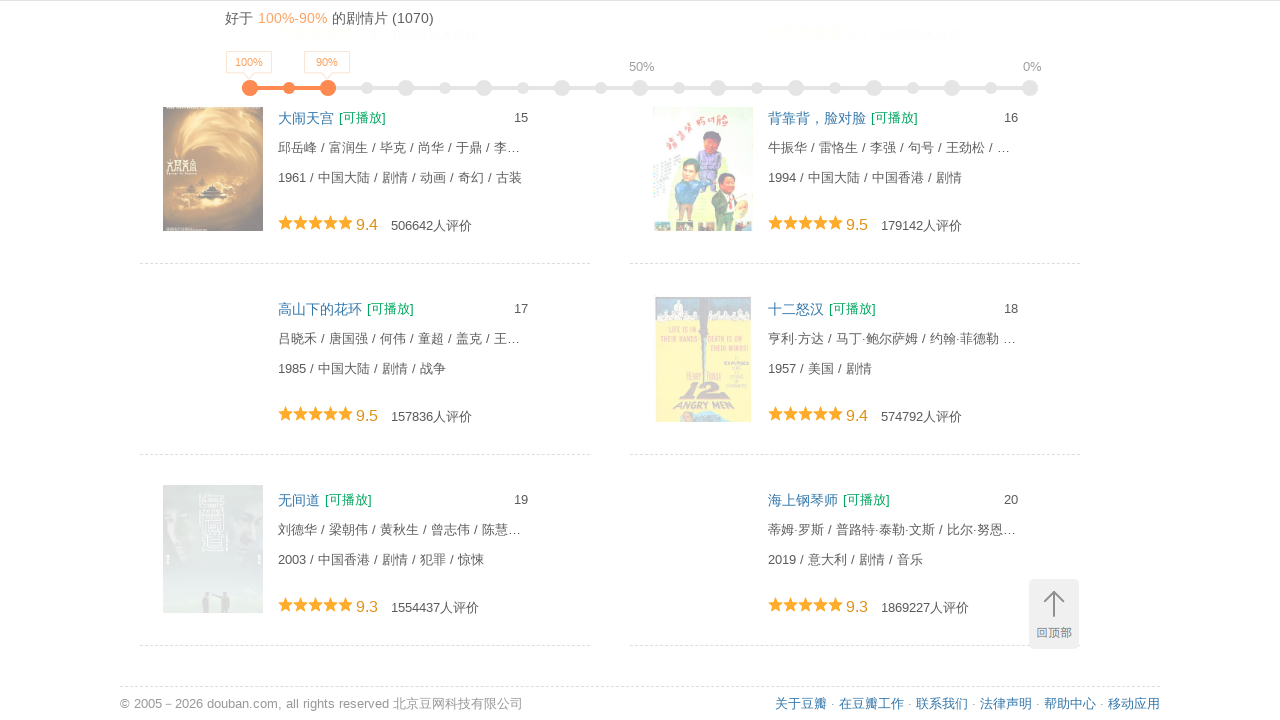

Waited 2000ms for lazy-loaded content to appear after scroll
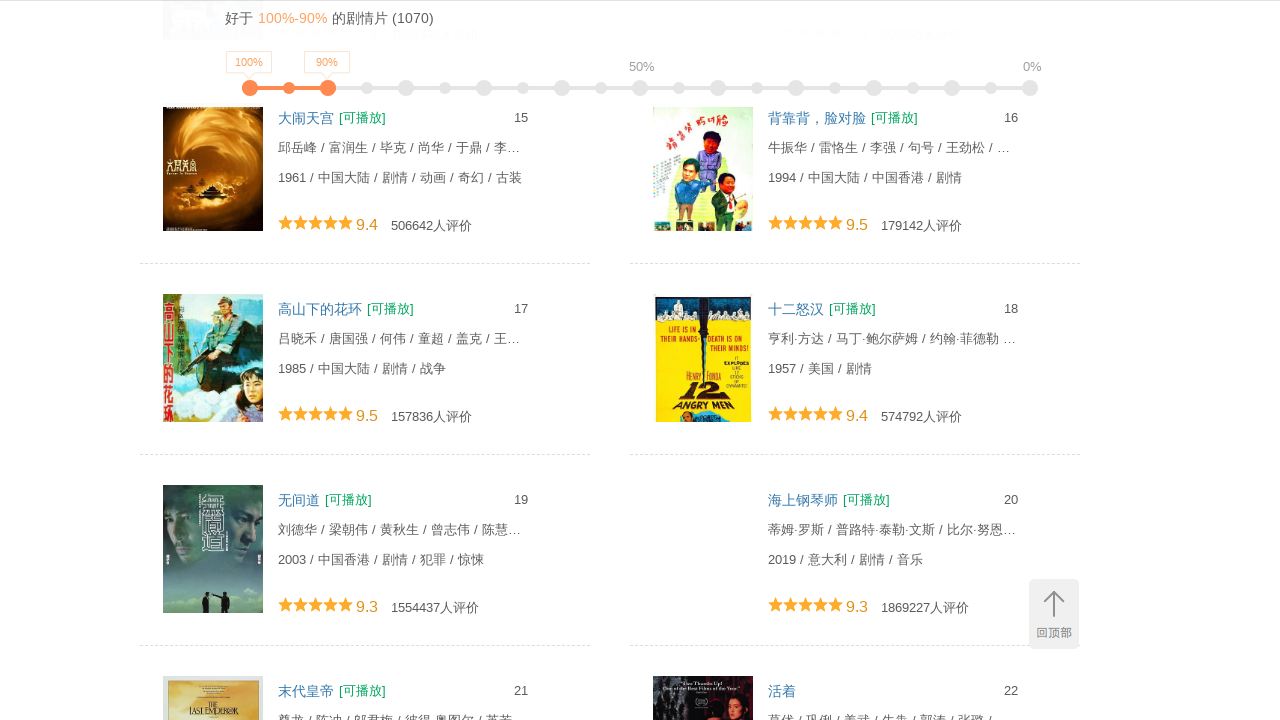

Verified scroll position: 1762px
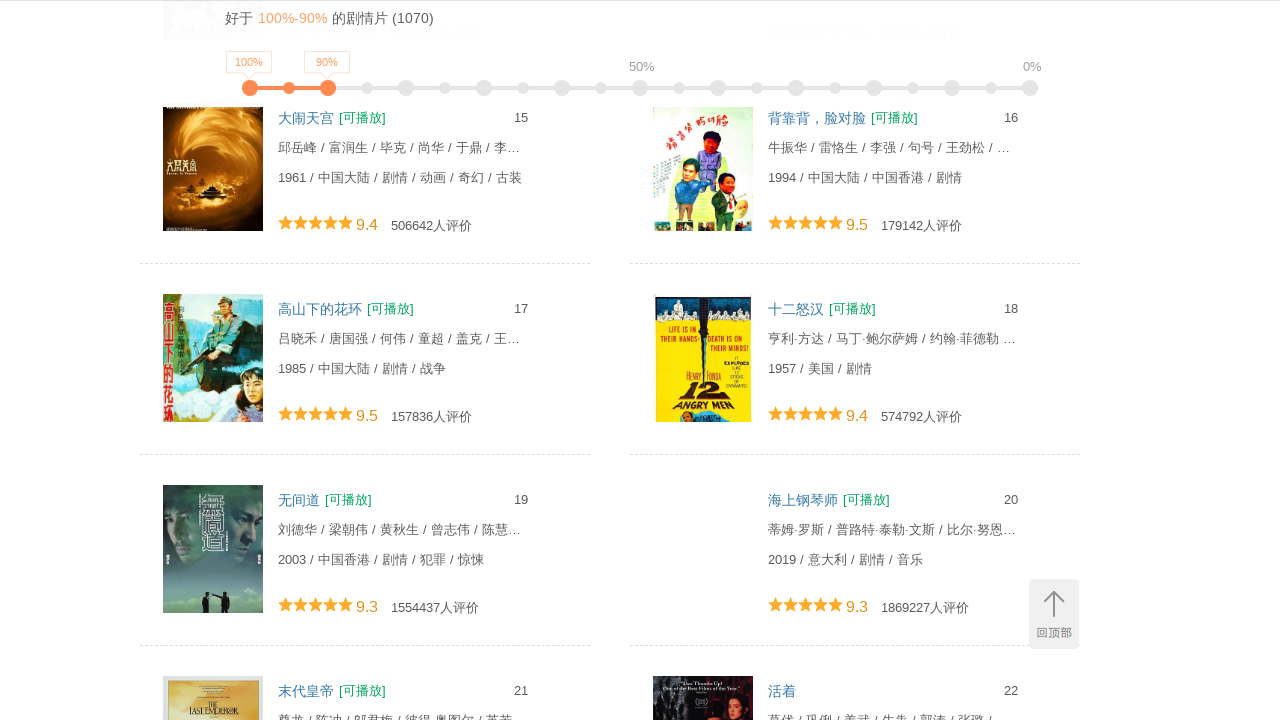

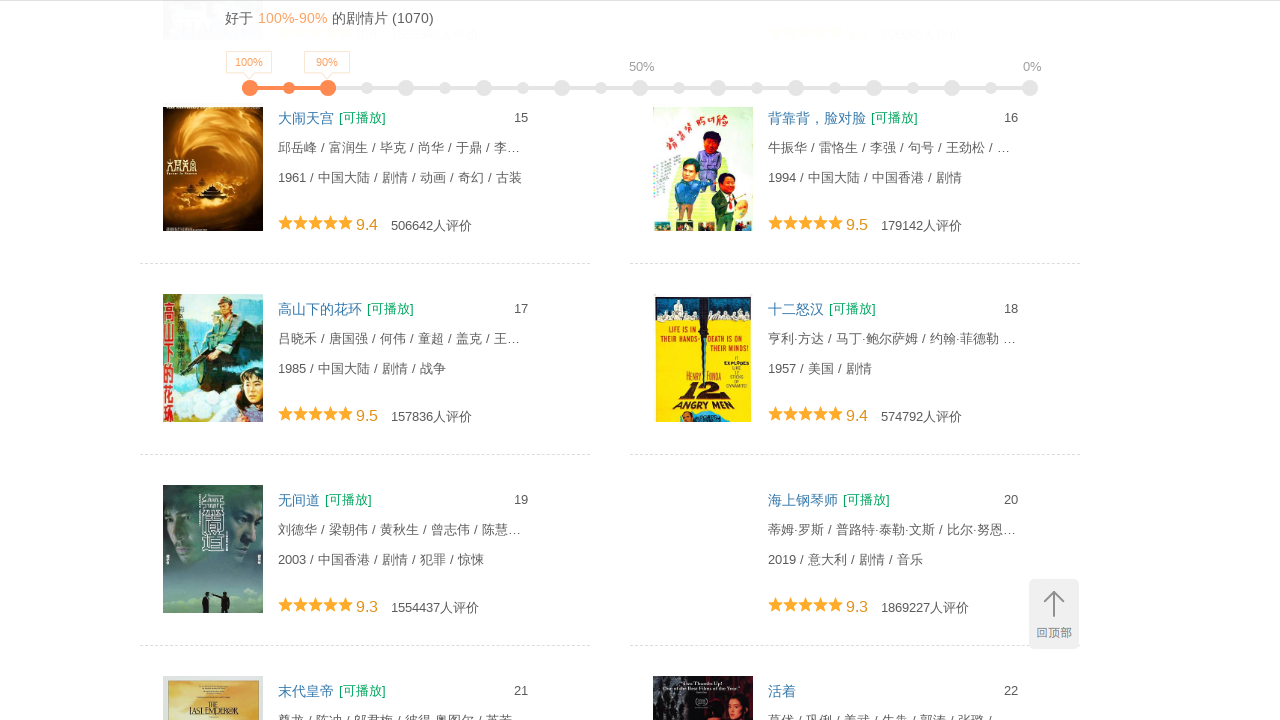